Fills out a text box form on DemoQA with full name, email, current address, and permanent address, then submits the form.

Starting URL: https://demoqa.com/text-box/

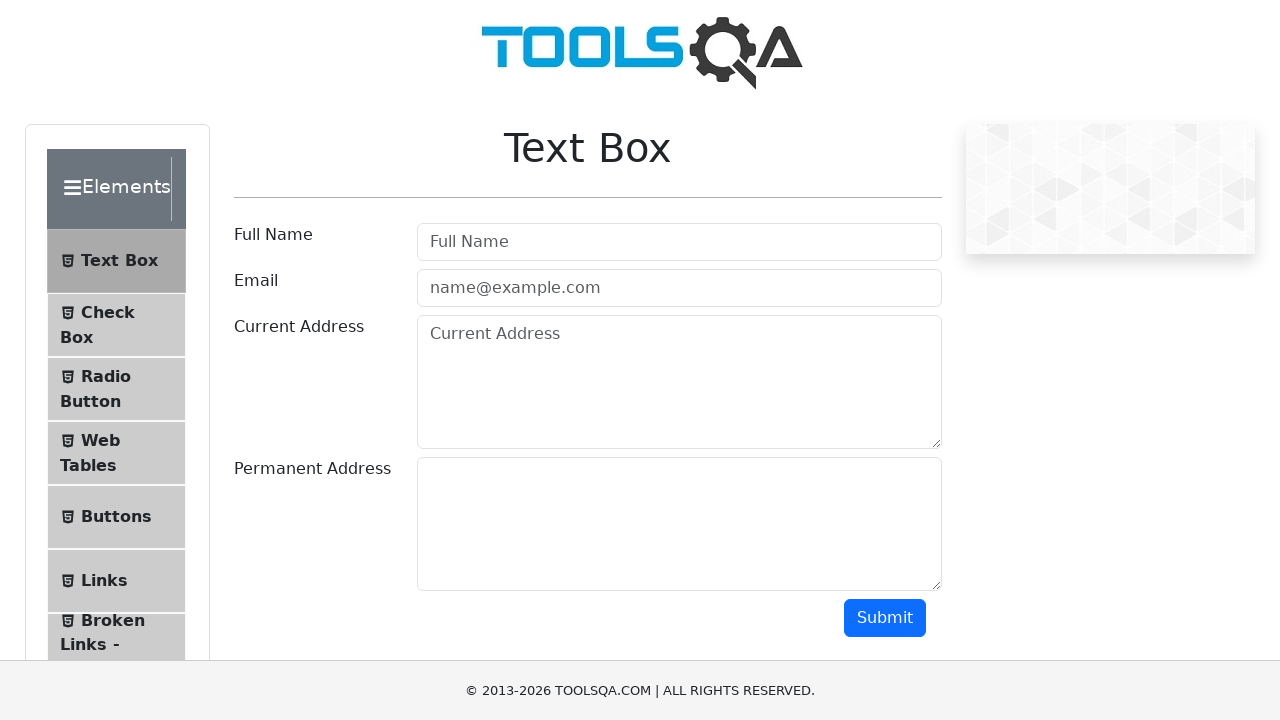

Filled full name field with 'Carlos Mendez' on #userName
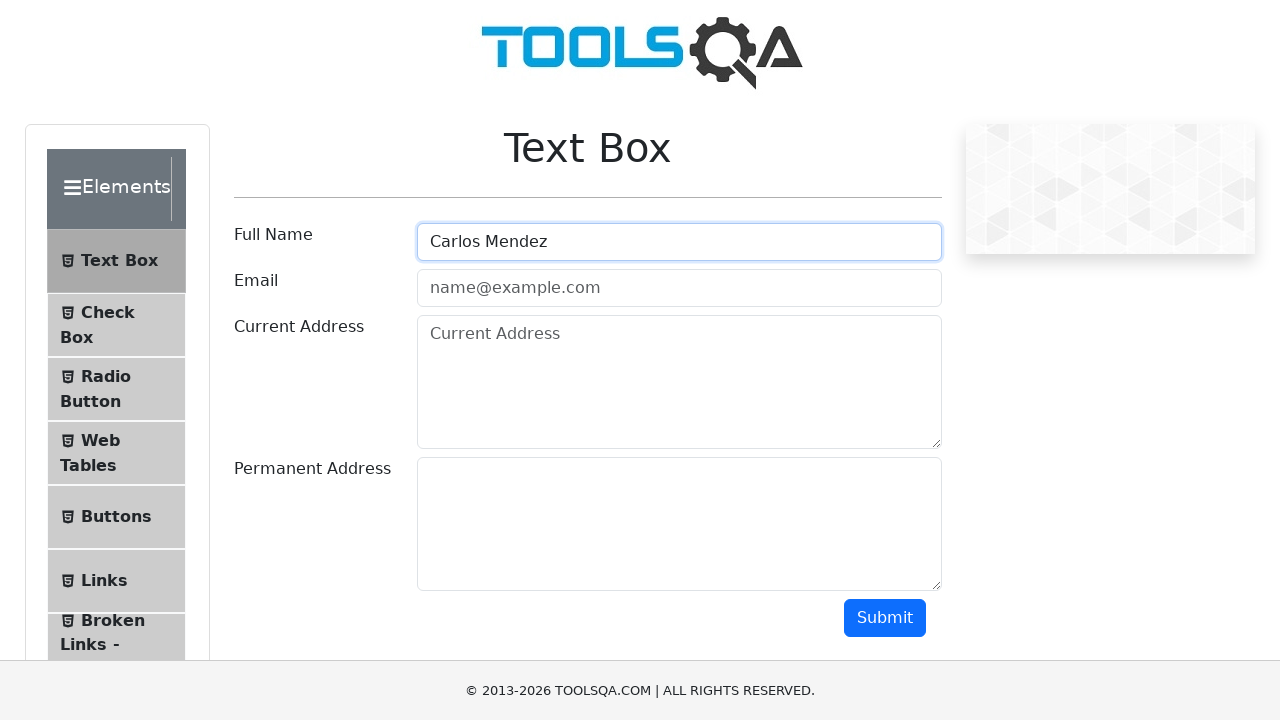

Filled email field with 'carlos.mendez@example.com' on #userEmail
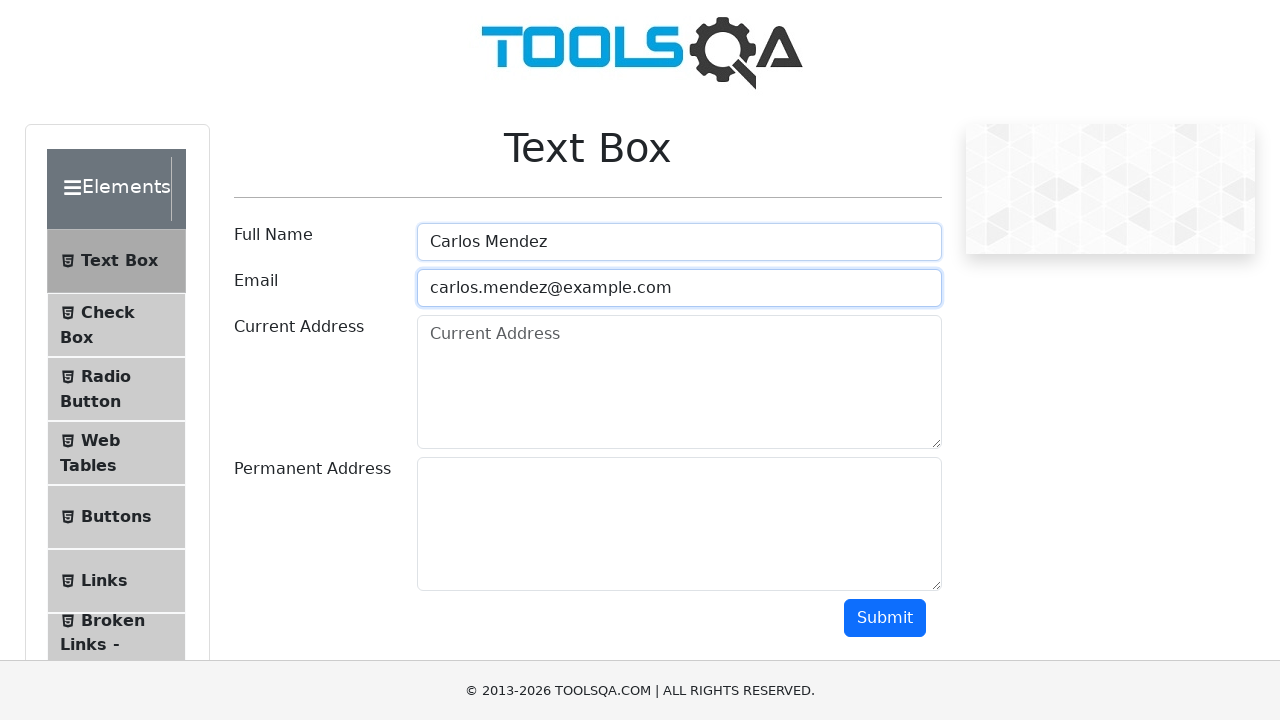

Filled current address field with '123 Main Street, Apt 4B' on #currentAddress
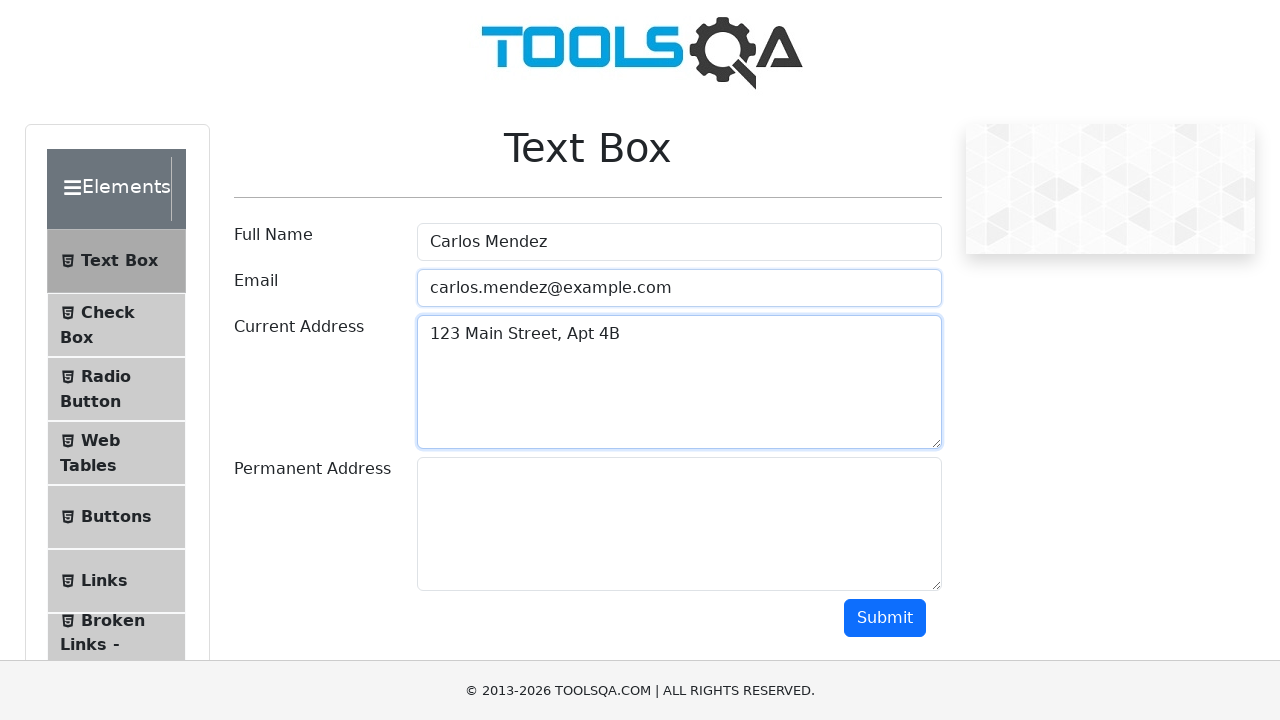

Filled permanent address field with '456 Oak Avenue, Suite 200' on #permanentAddress
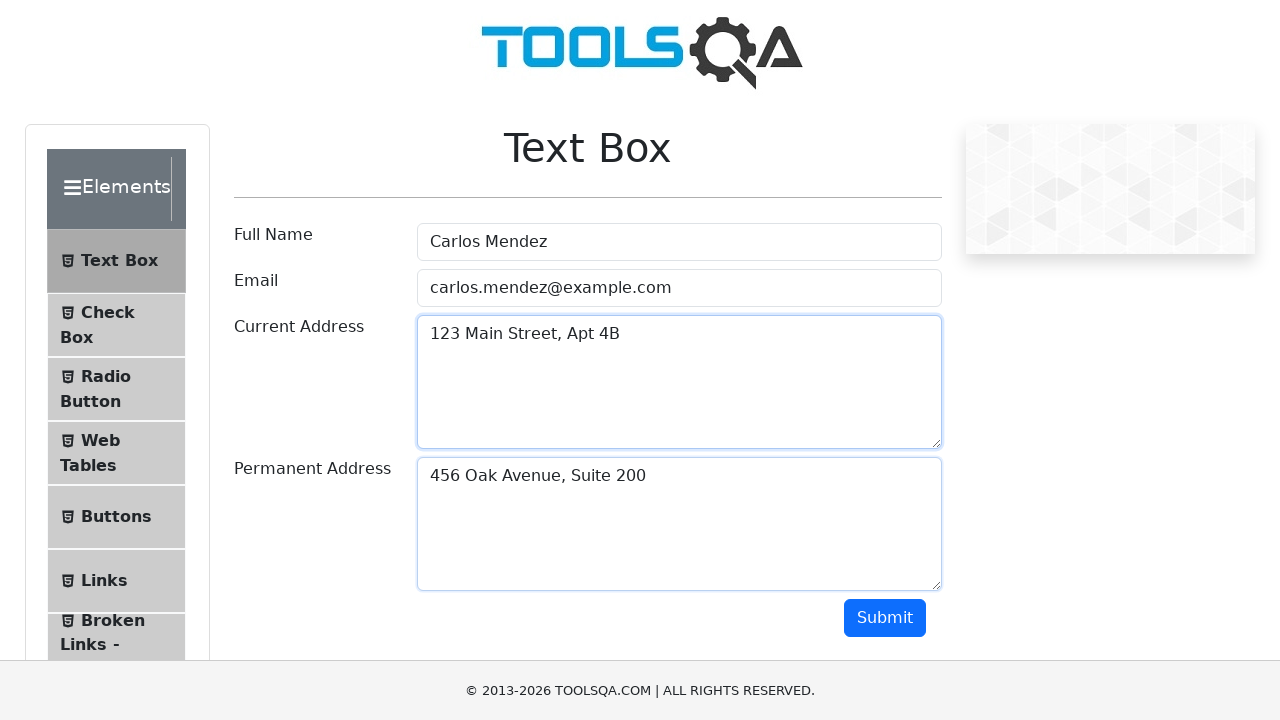

Clicked the submit button at (885, 618) on button#submit
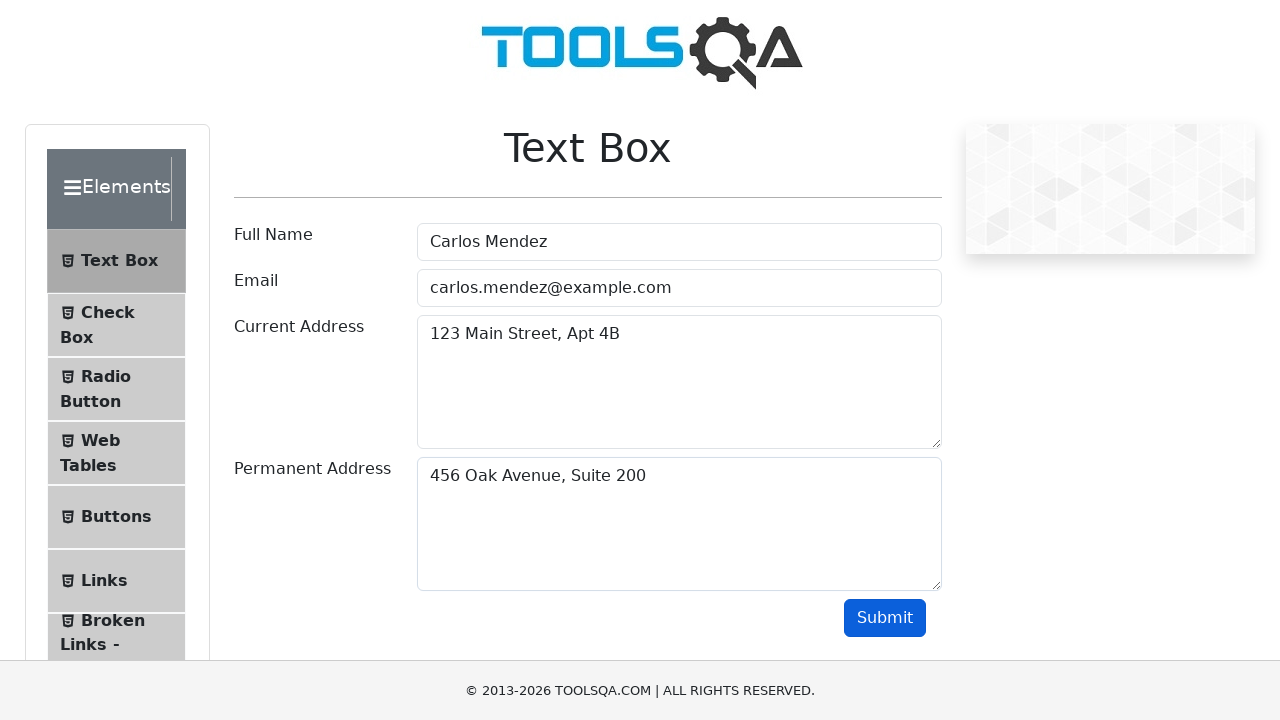

Form submission output appeared
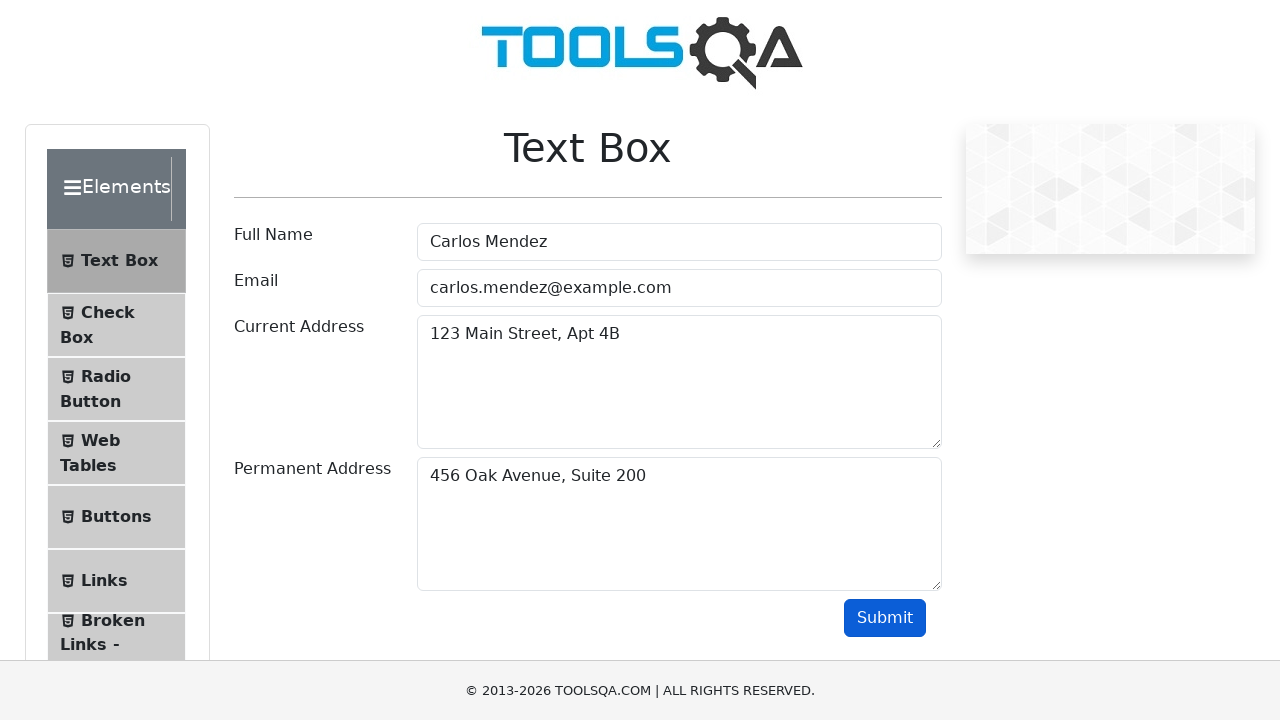

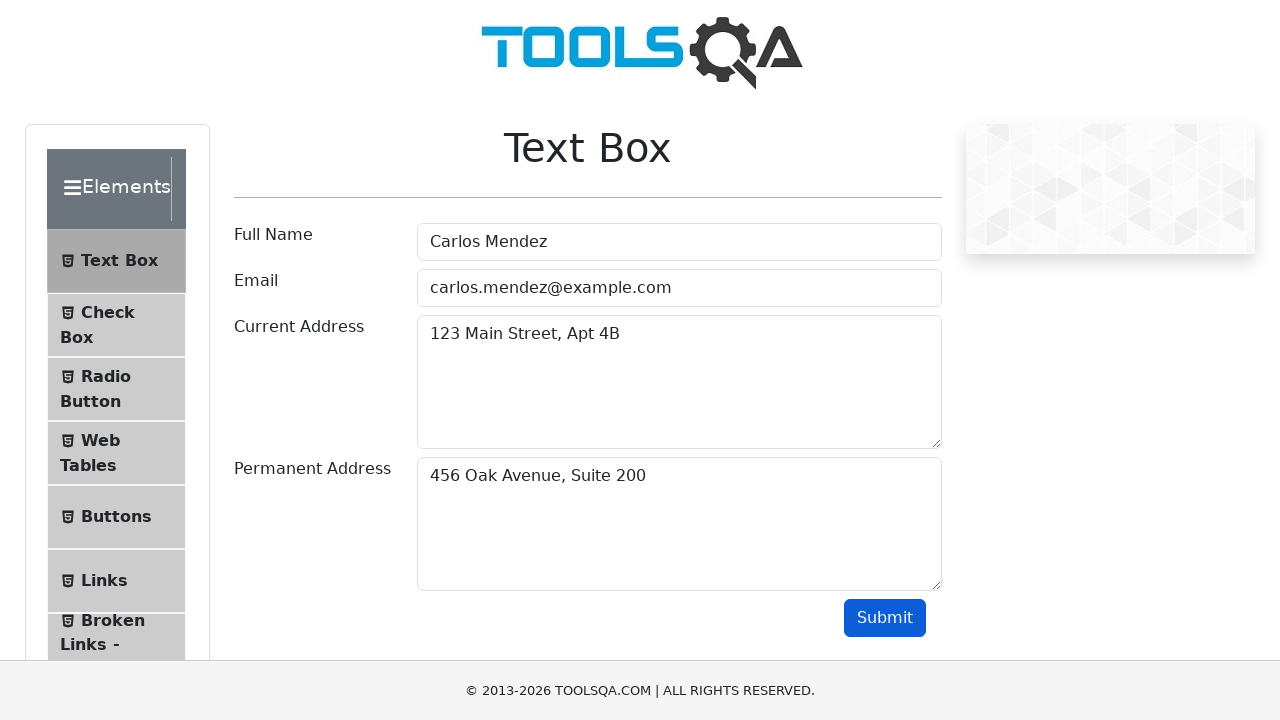